Tests clicking on a 'not found' link and verifying the API response status code is 404

Starting URL: https://demoqa.com/links

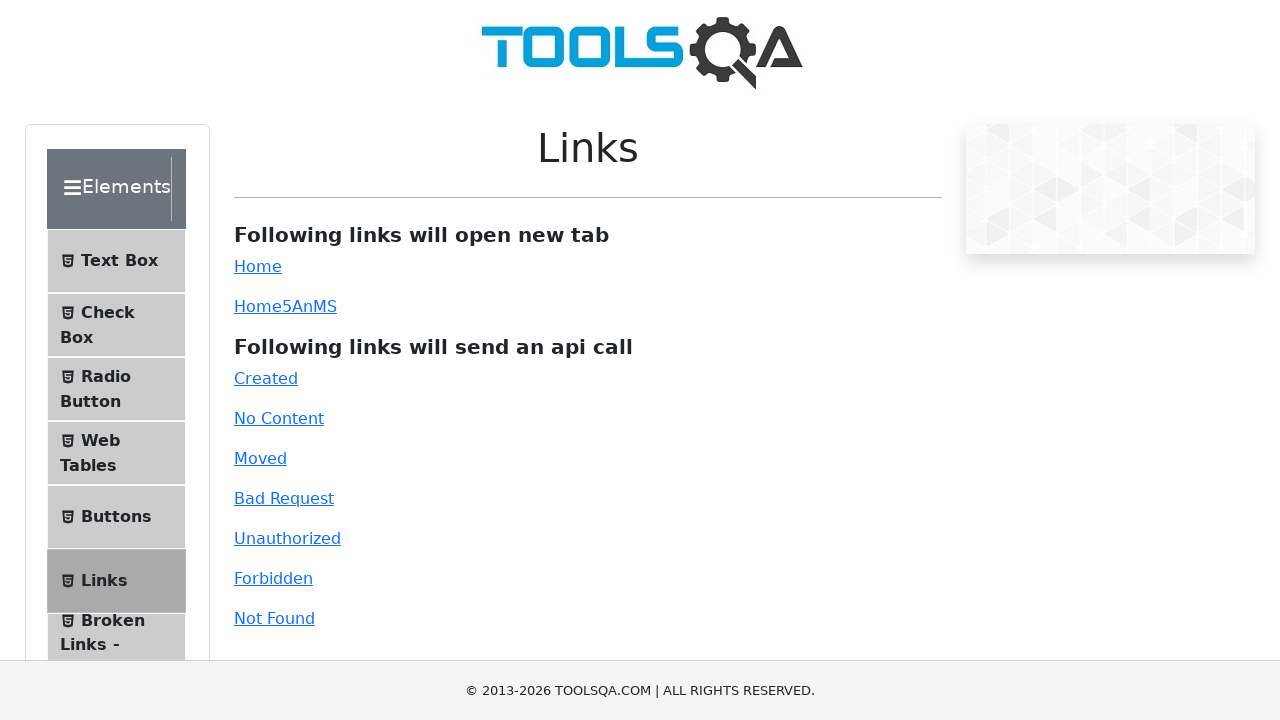

Clicked on the 'Not Found' link at (274, 618) on text=Not Found
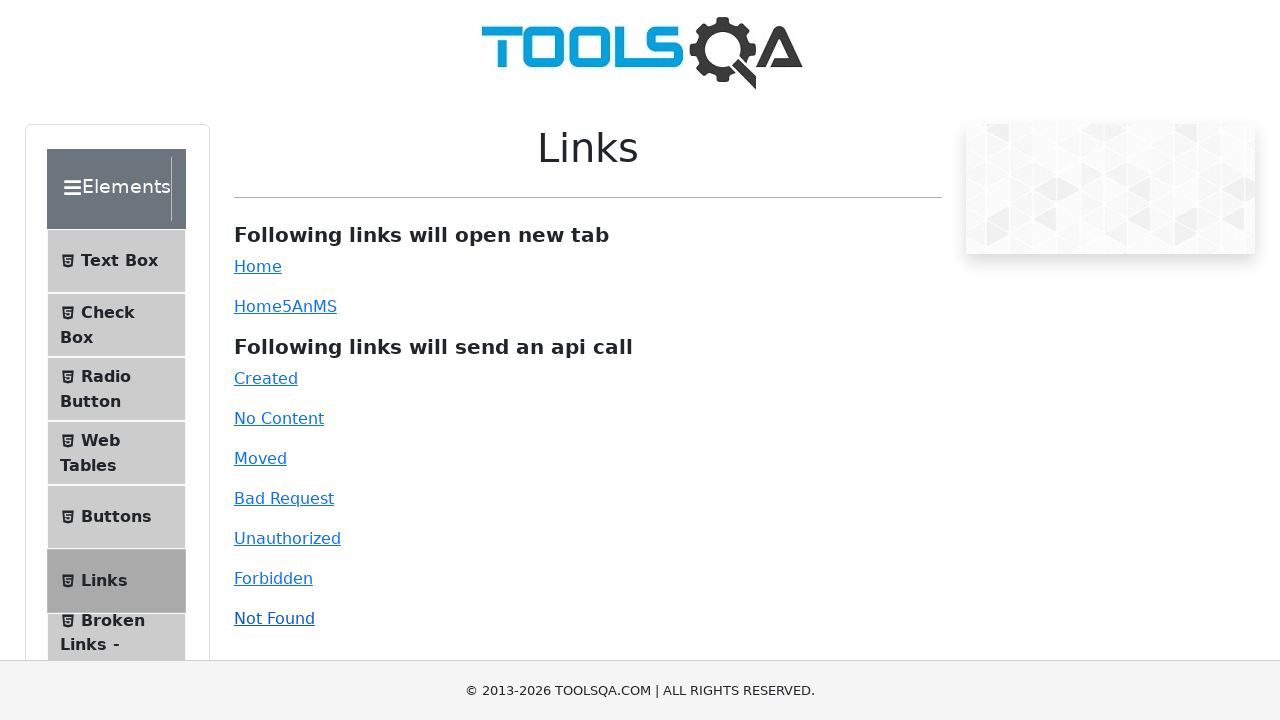

Waited for link response element to appear (API 404 response expected)
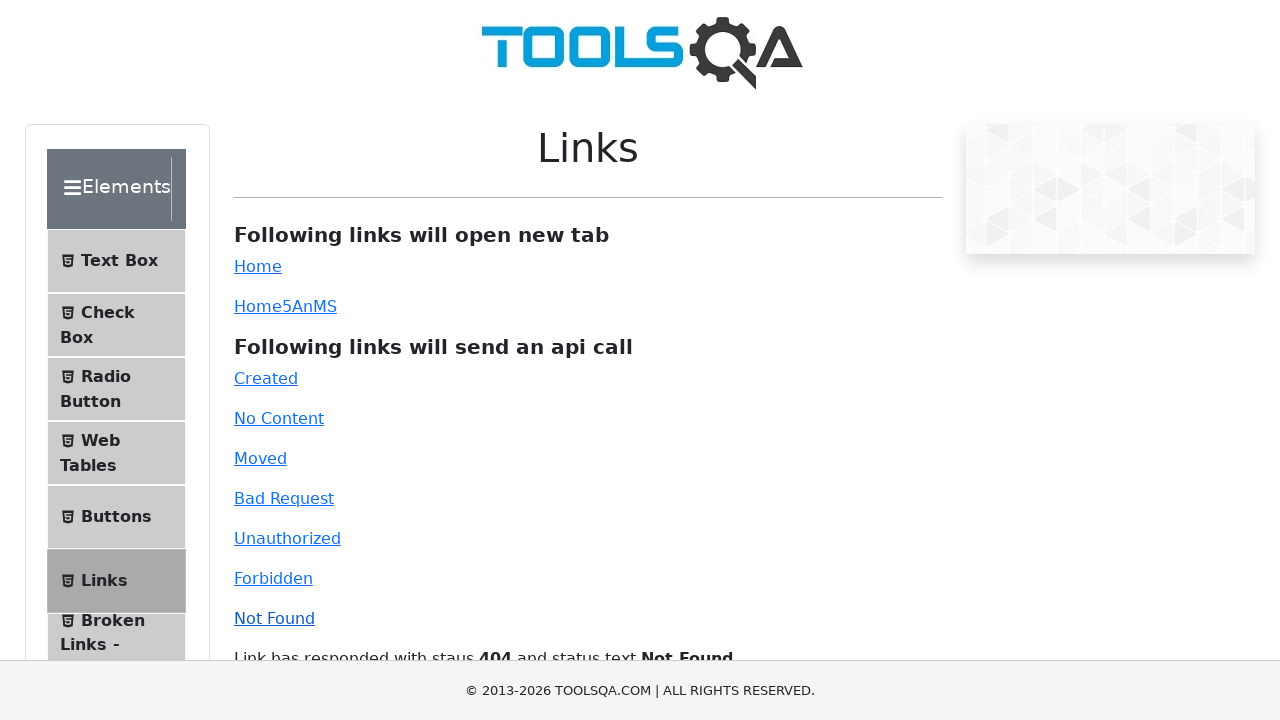

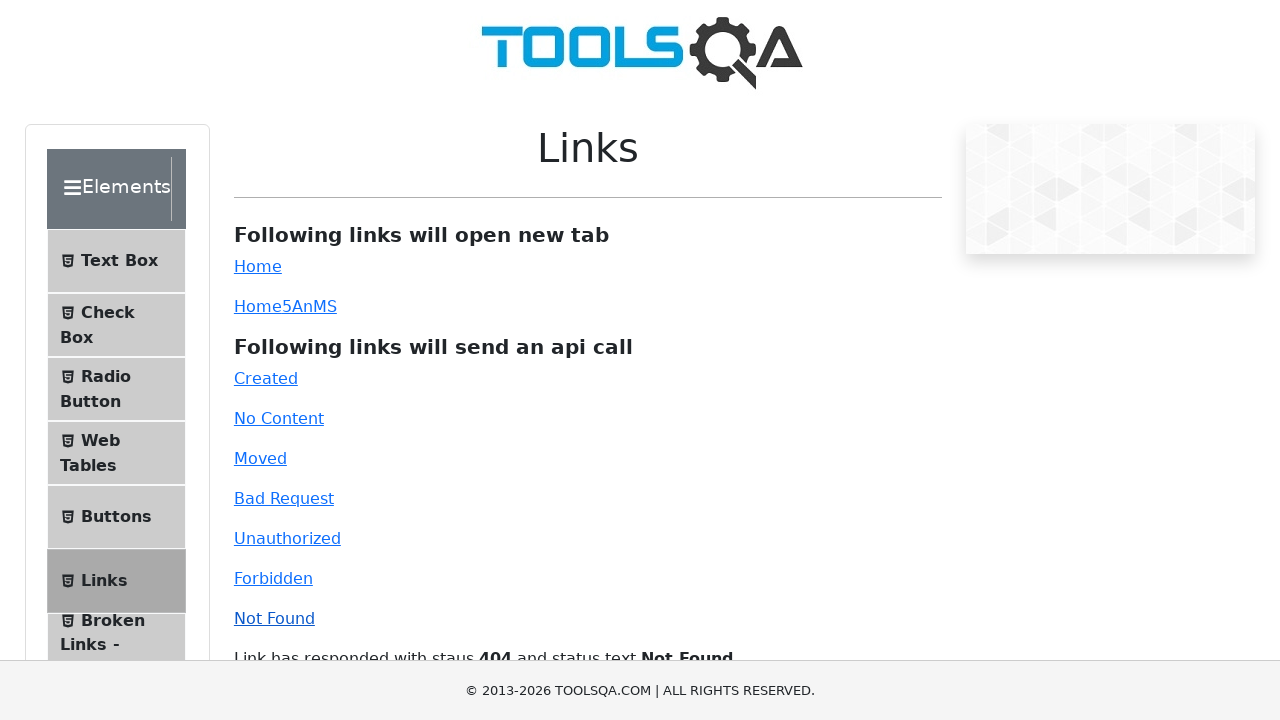